Navigates to Python.org homepage and verifies that event information is displayed in the event widget

Starting URL: https://www.python.org

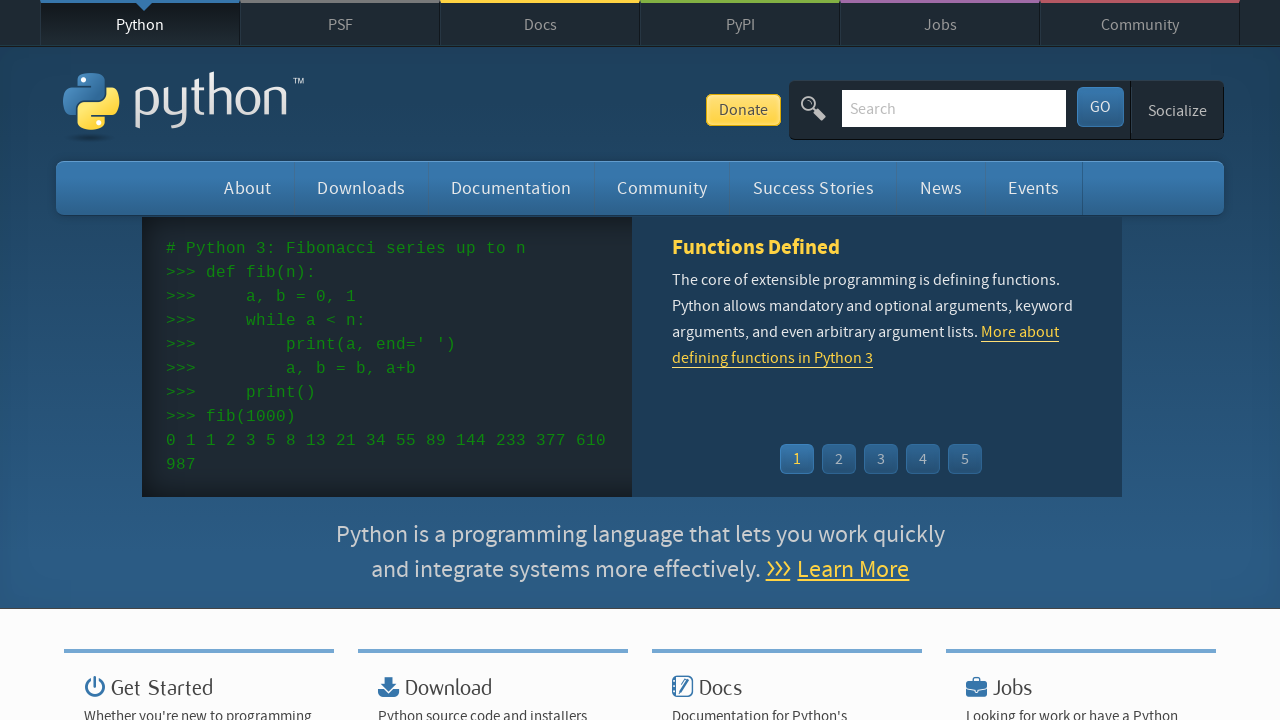

Navigated to Python.org homepage
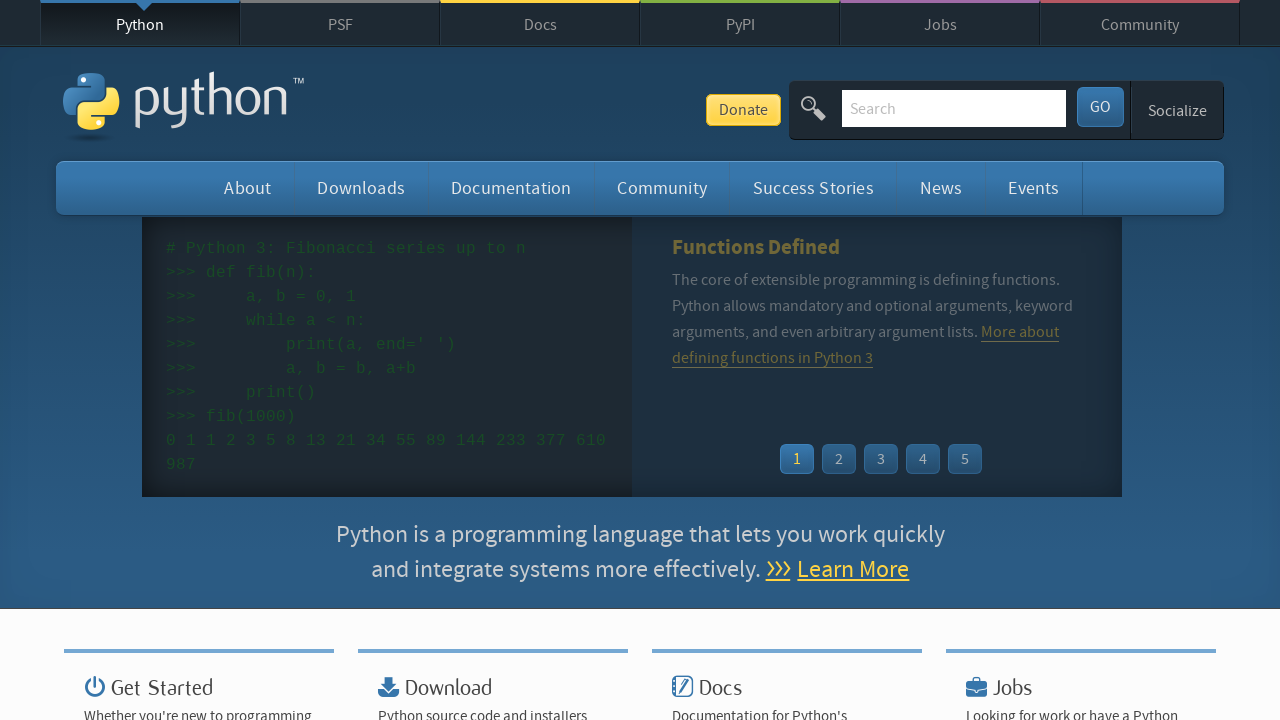

Event widget loaded on the page
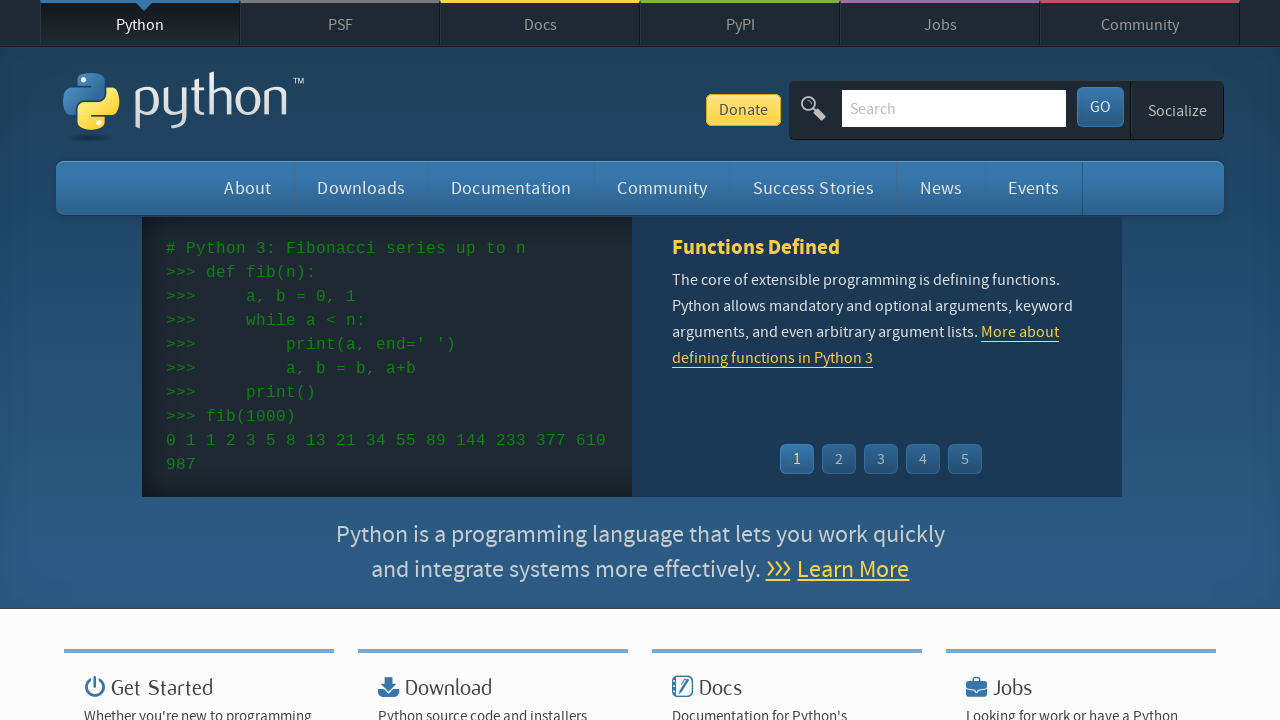

Event time elements are present in the event widget
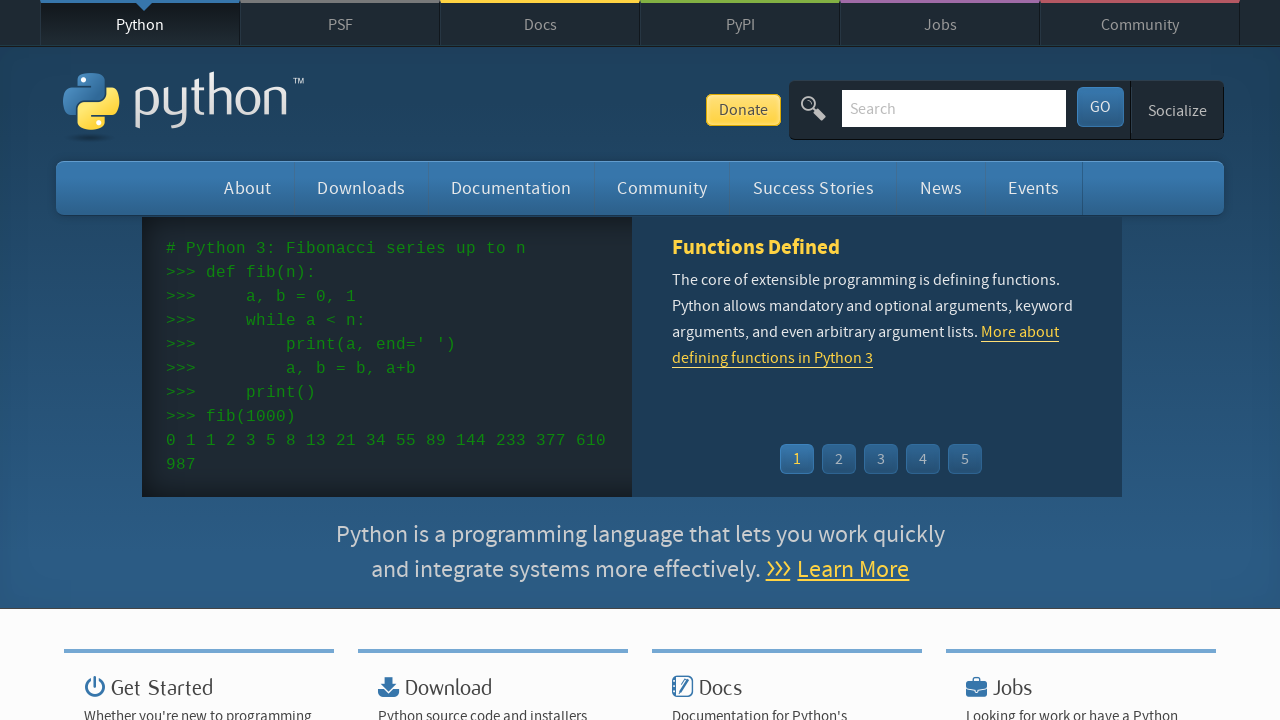

Event name/link elements are present in the event widget
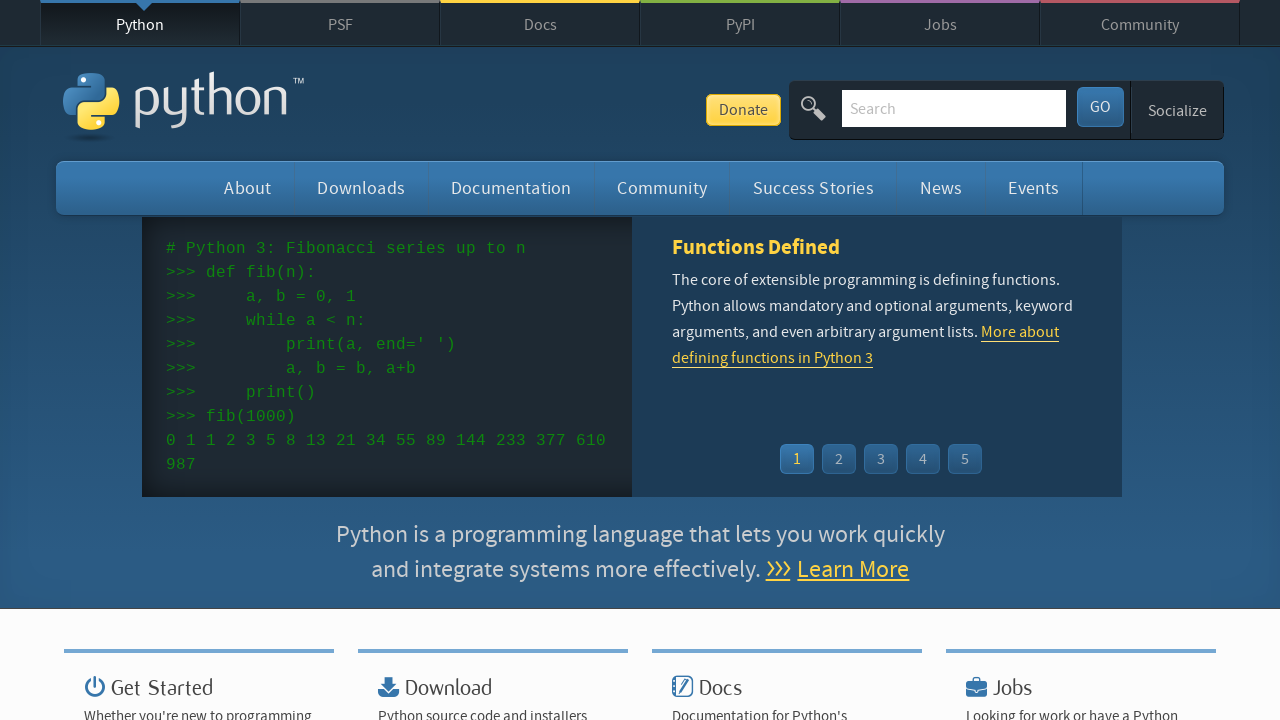

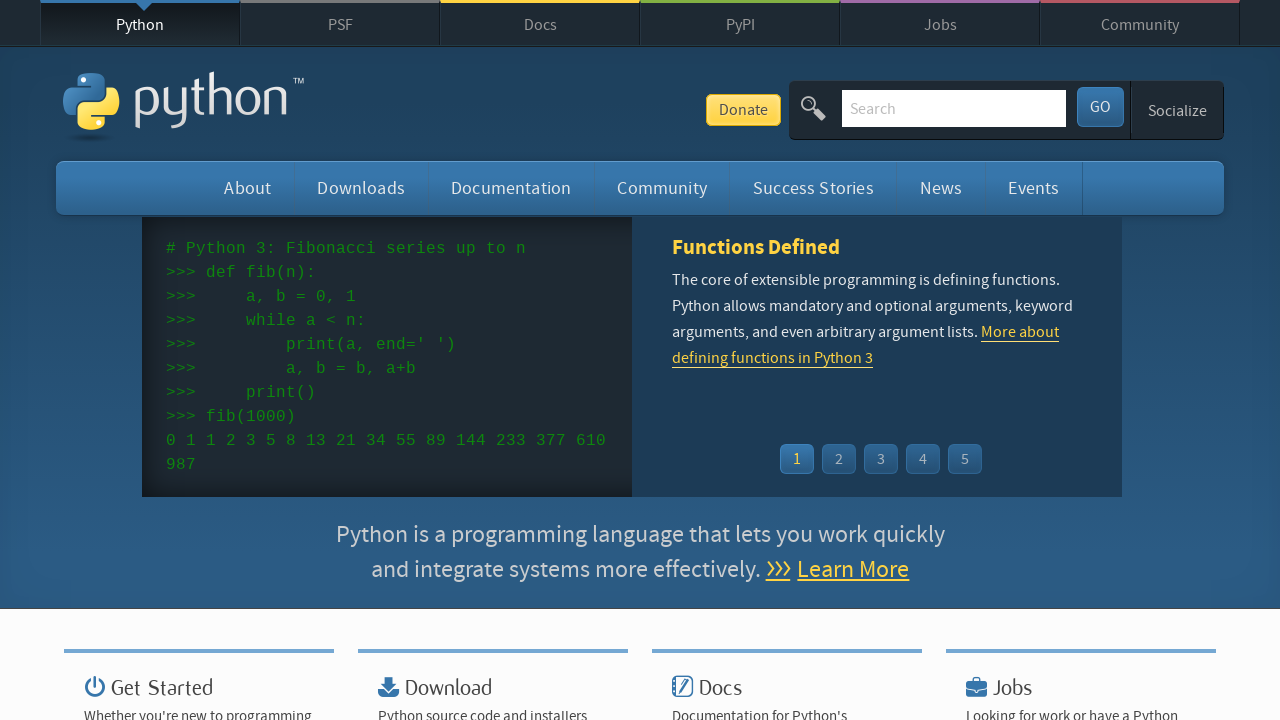